Tests frame handling by navigating to a frames demo page, locating a specific frame by URL, and filling an input field within that frame.

Starting URL: https://ui.vision/demo/webtest/frames/

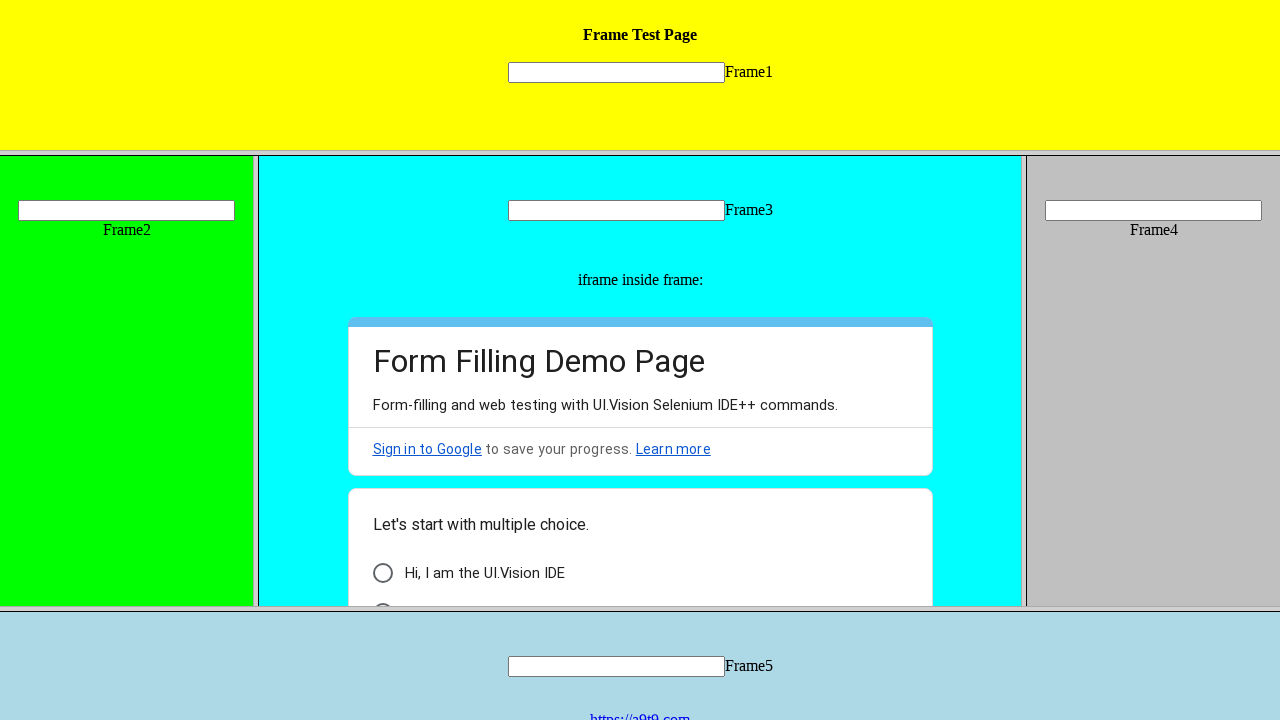

Retrieved all frames from page
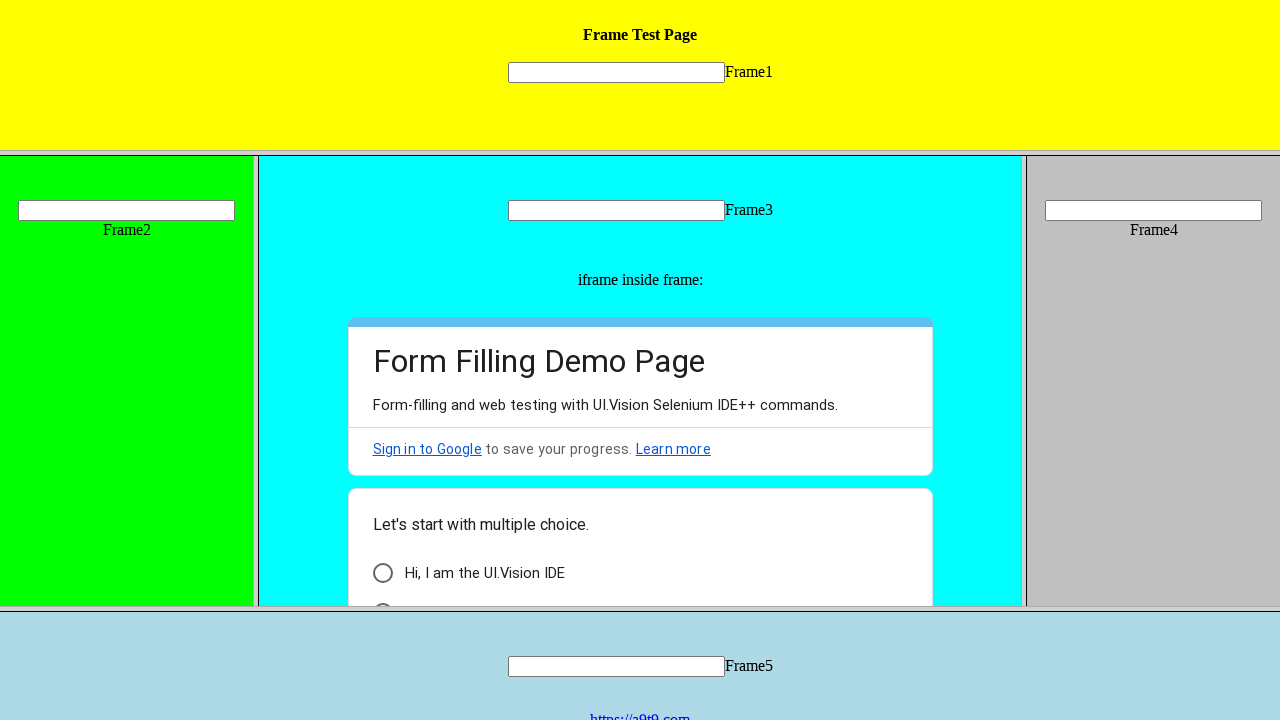

Total frames count is: 7
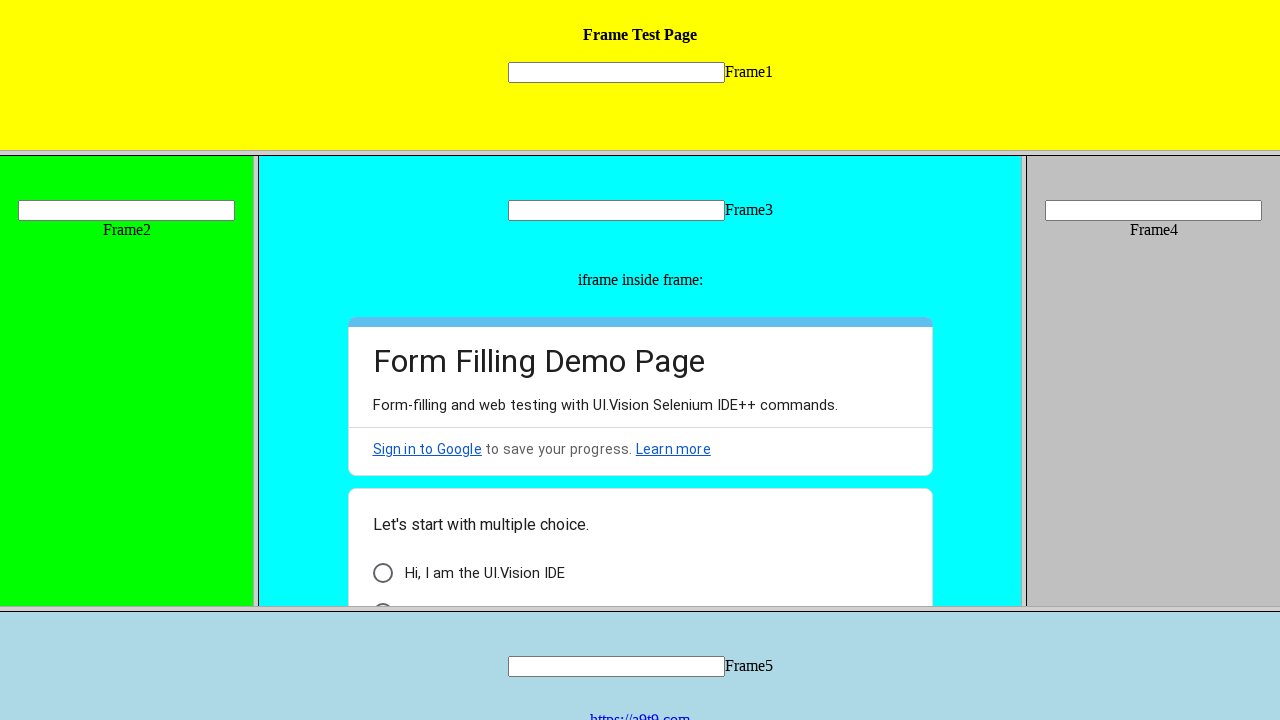

Located frame by URL: https://ui.vision/demo/webtest/frames/frame_1.html
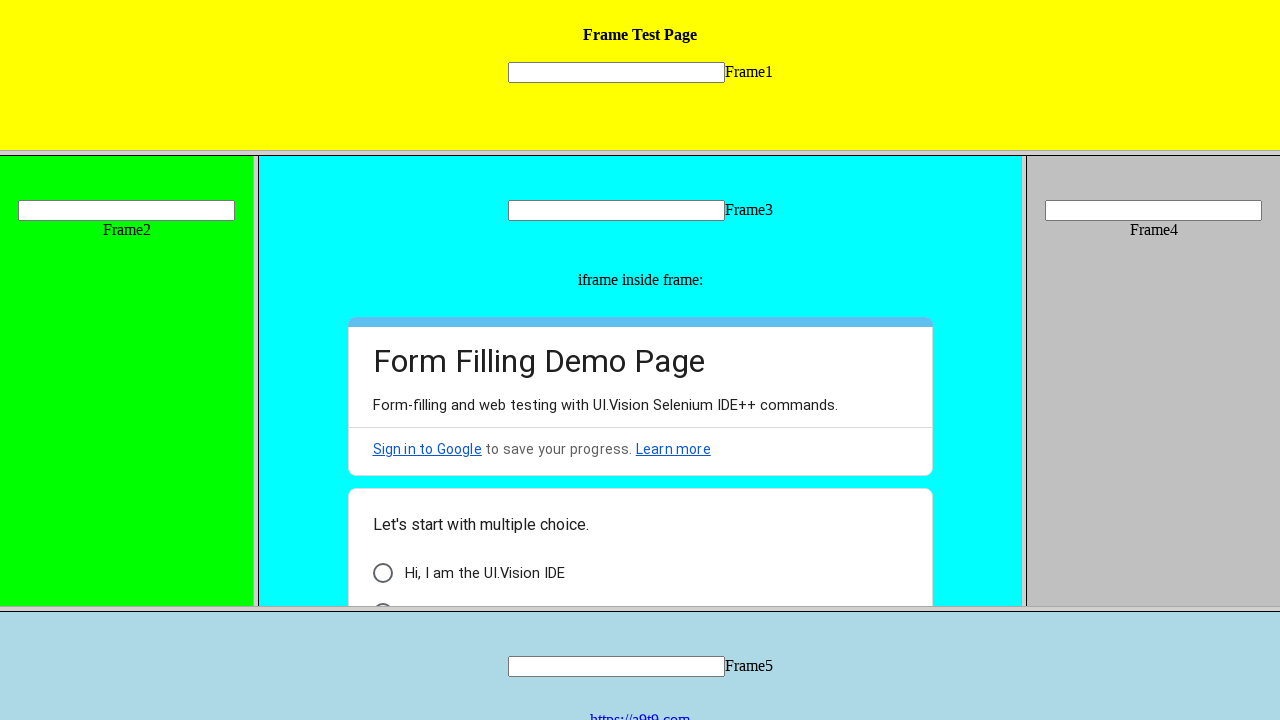

Filled input field in frame_1 with 'PlayWright Test' on input[name="mytext1"]
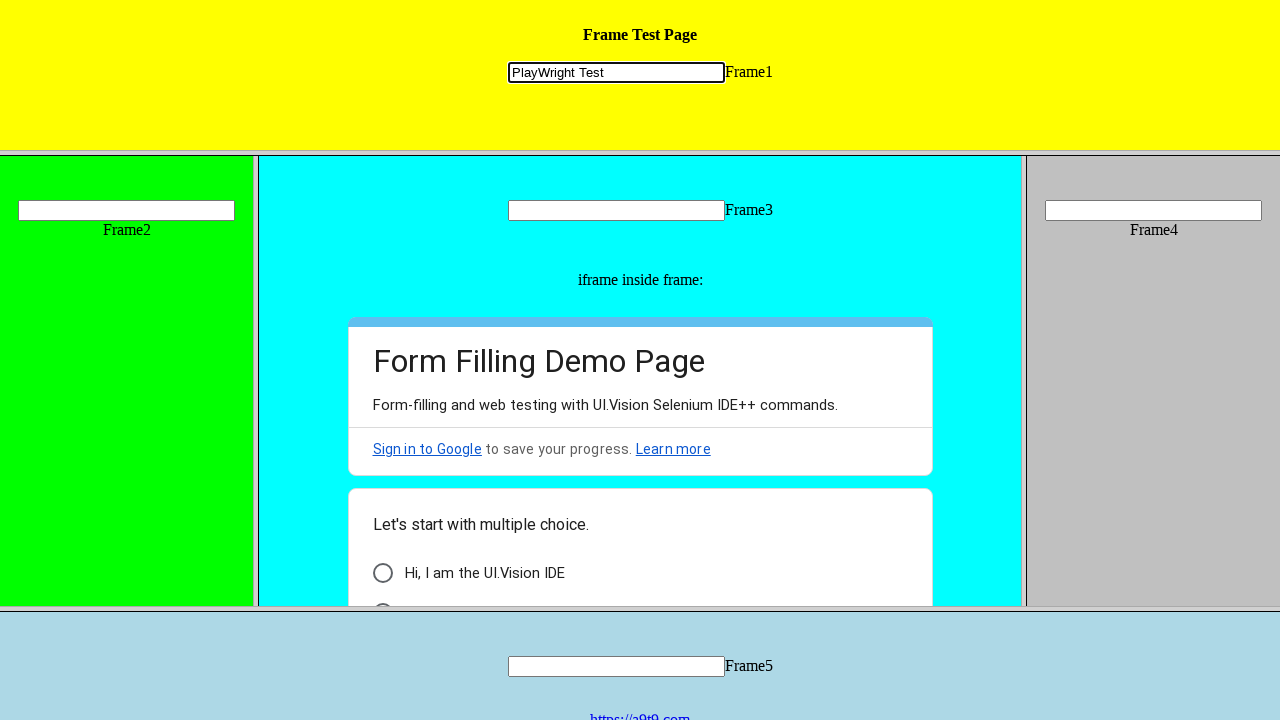

Waited 3 seconds to observe the result
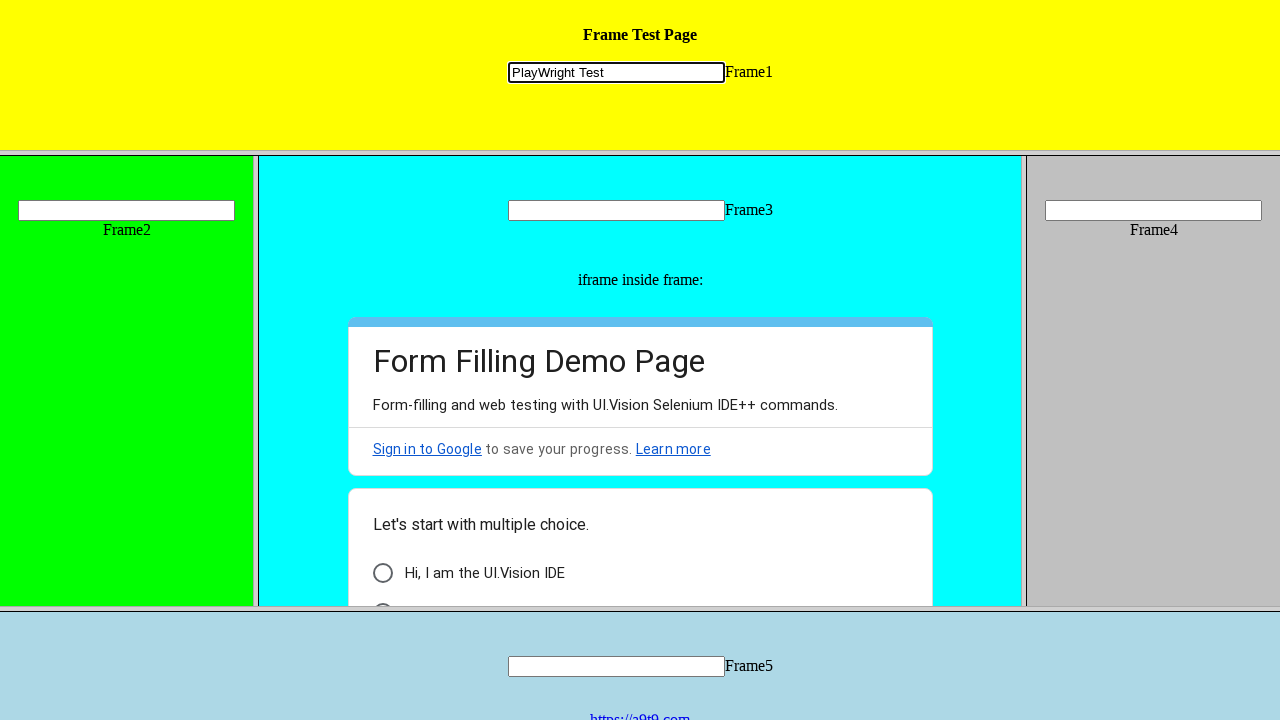

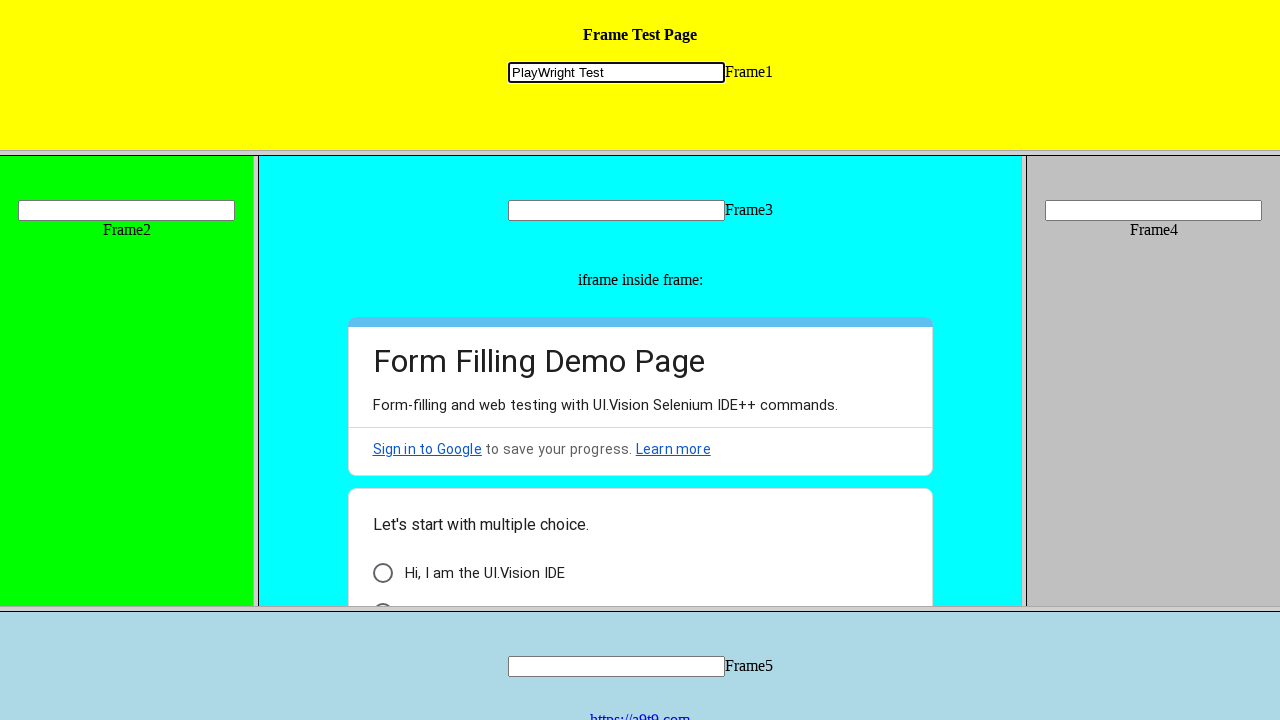